Tests horizontal slider movement by mouse drag actions to set the slider to a specific value

Starting URL: https://the-internet.herokuapp.com/

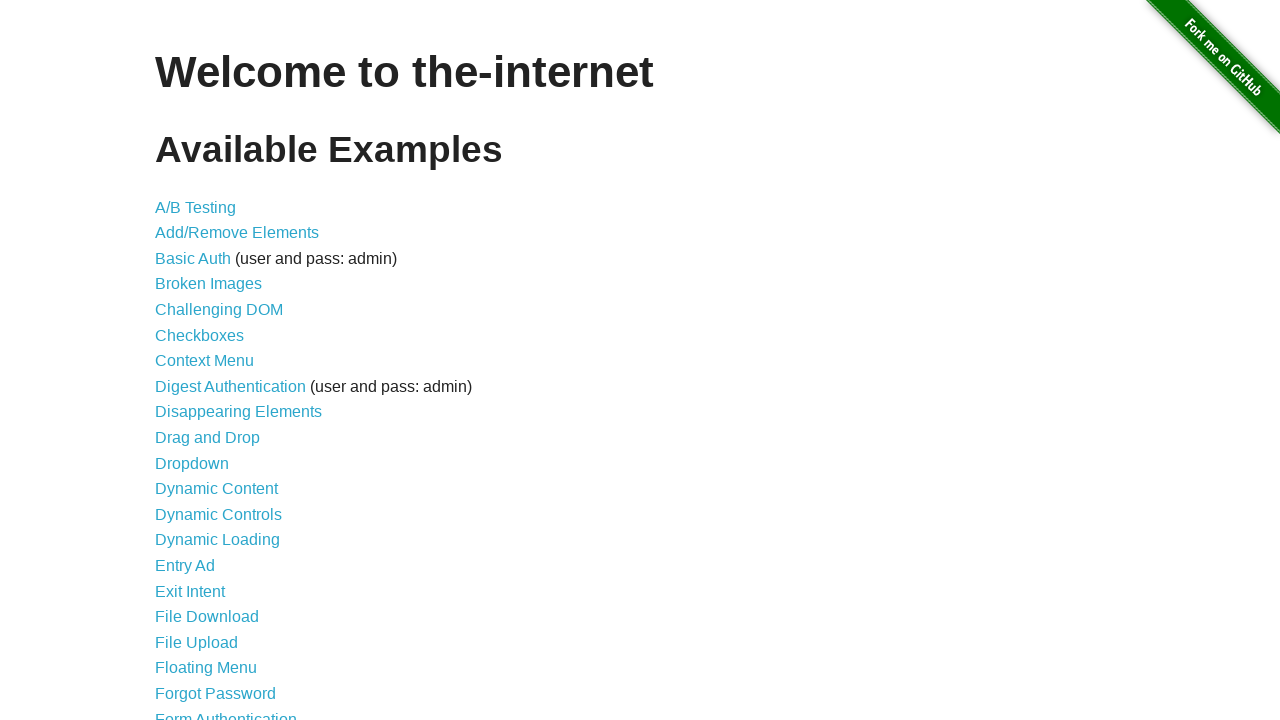

Waited for Horizontal Slider link to be visible
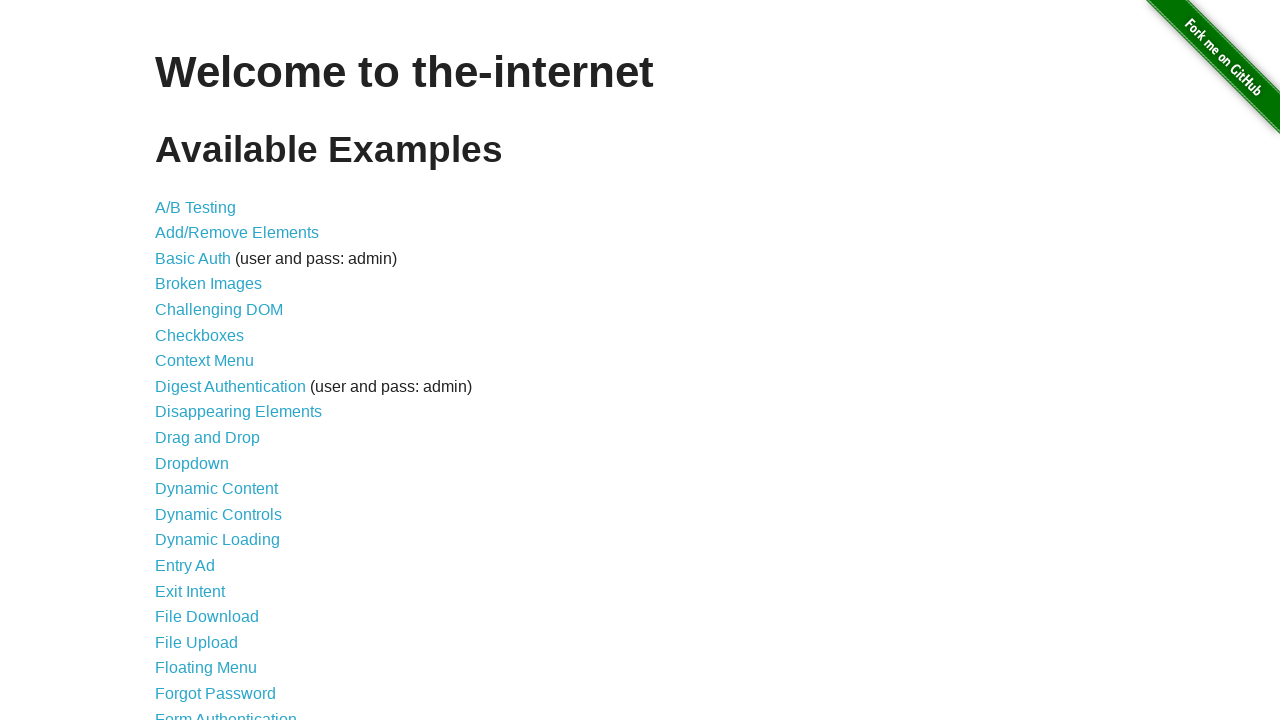

Clicked on Horizontal Slider link at (214, 361) on a[href='/horizontal_slider']
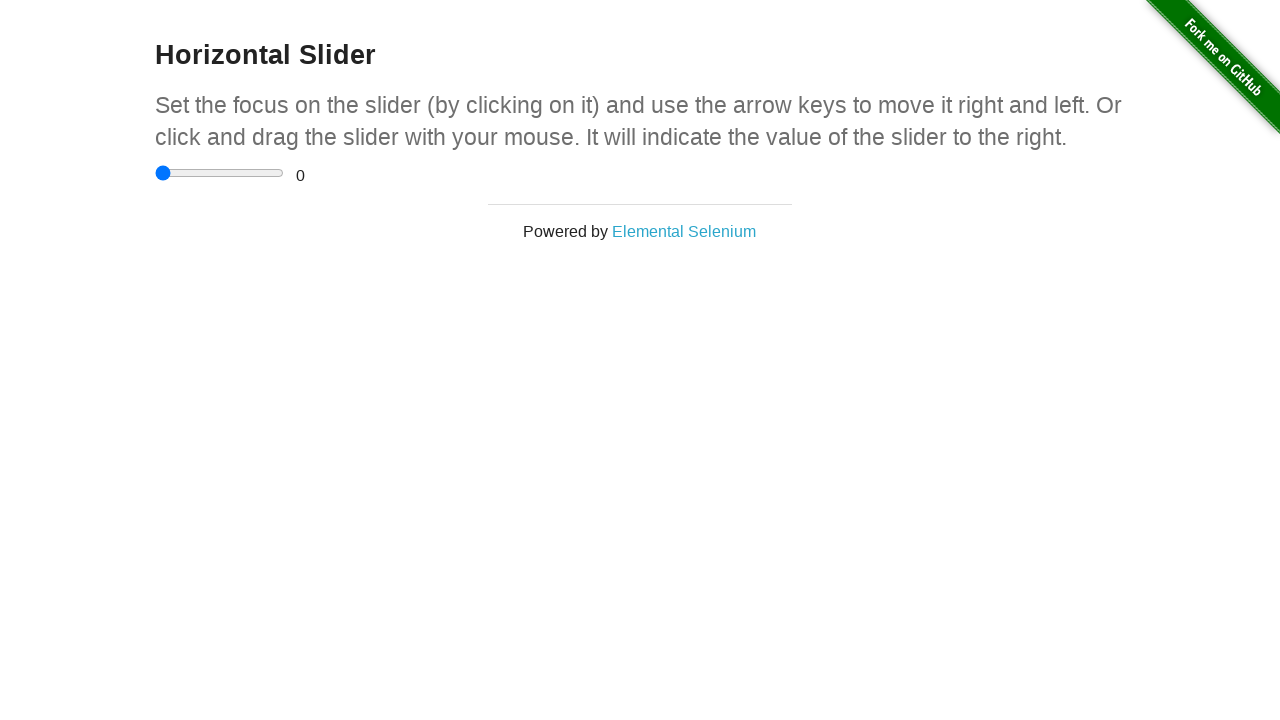

Waited for range slider element to be available
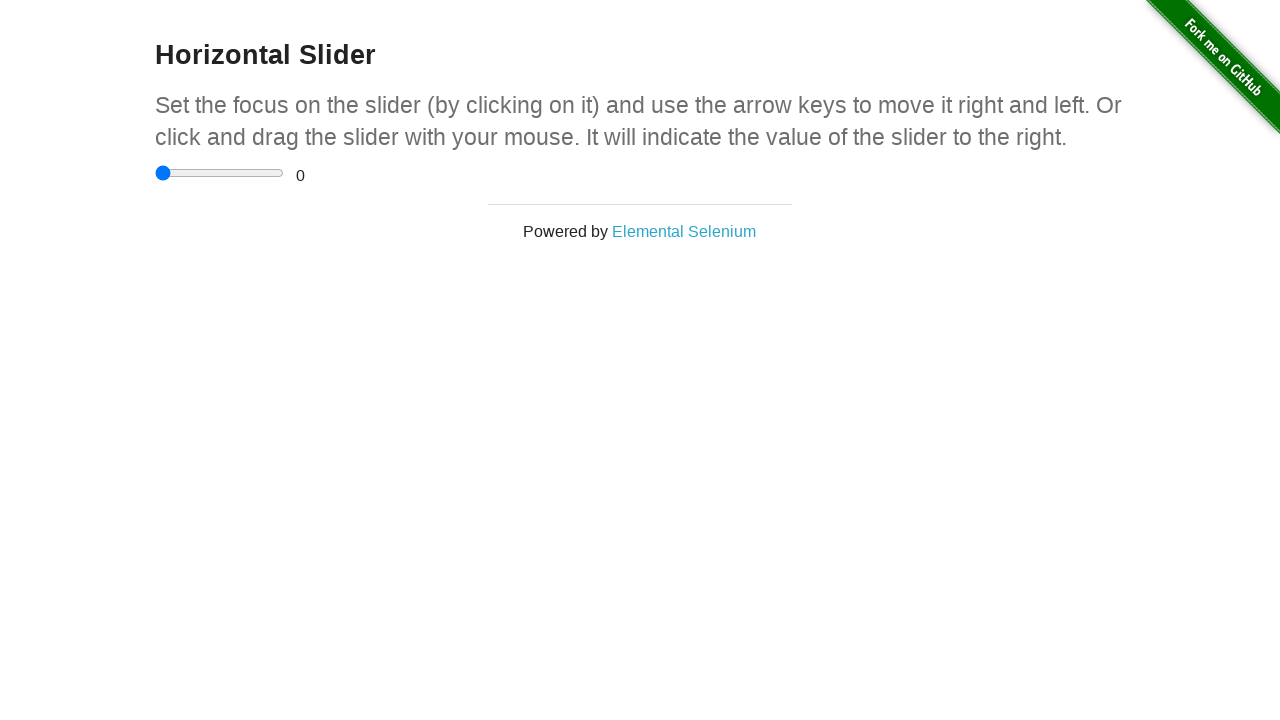

Clicked on the range slider at (220, 173) on input[type='range']
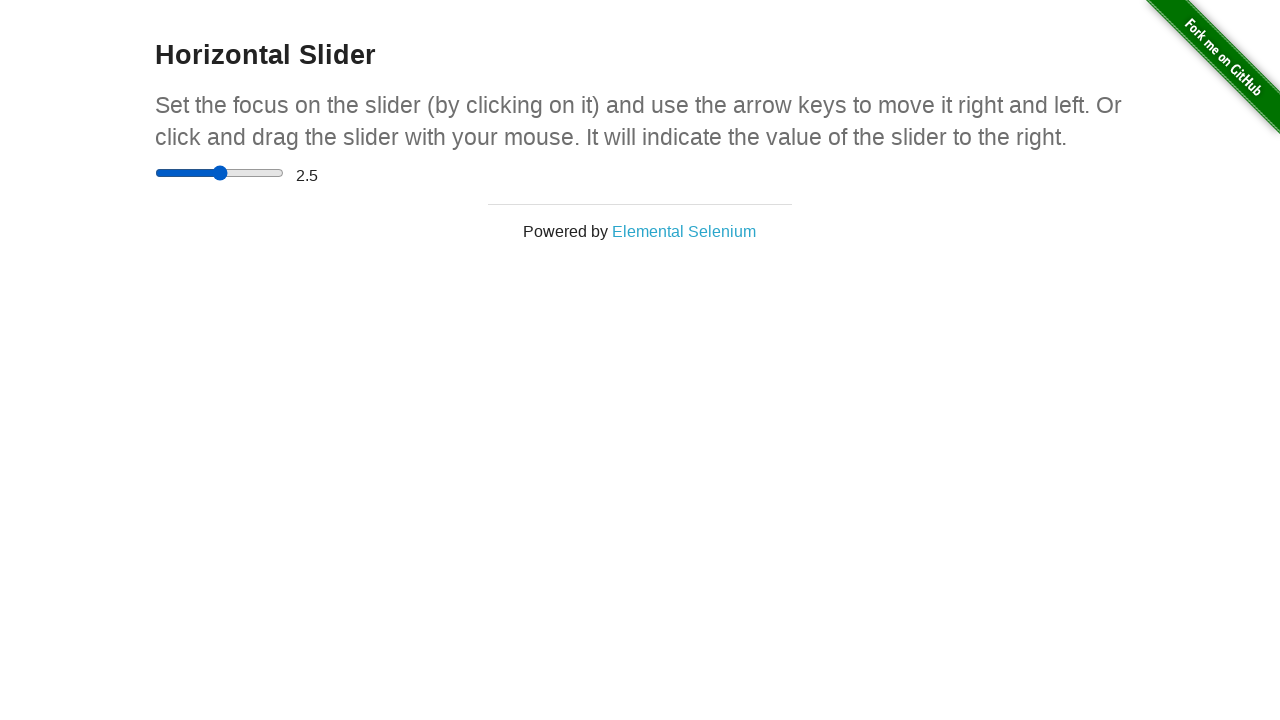

Pressed ArrowRight key to move slider right (first increment) on input[type='range']
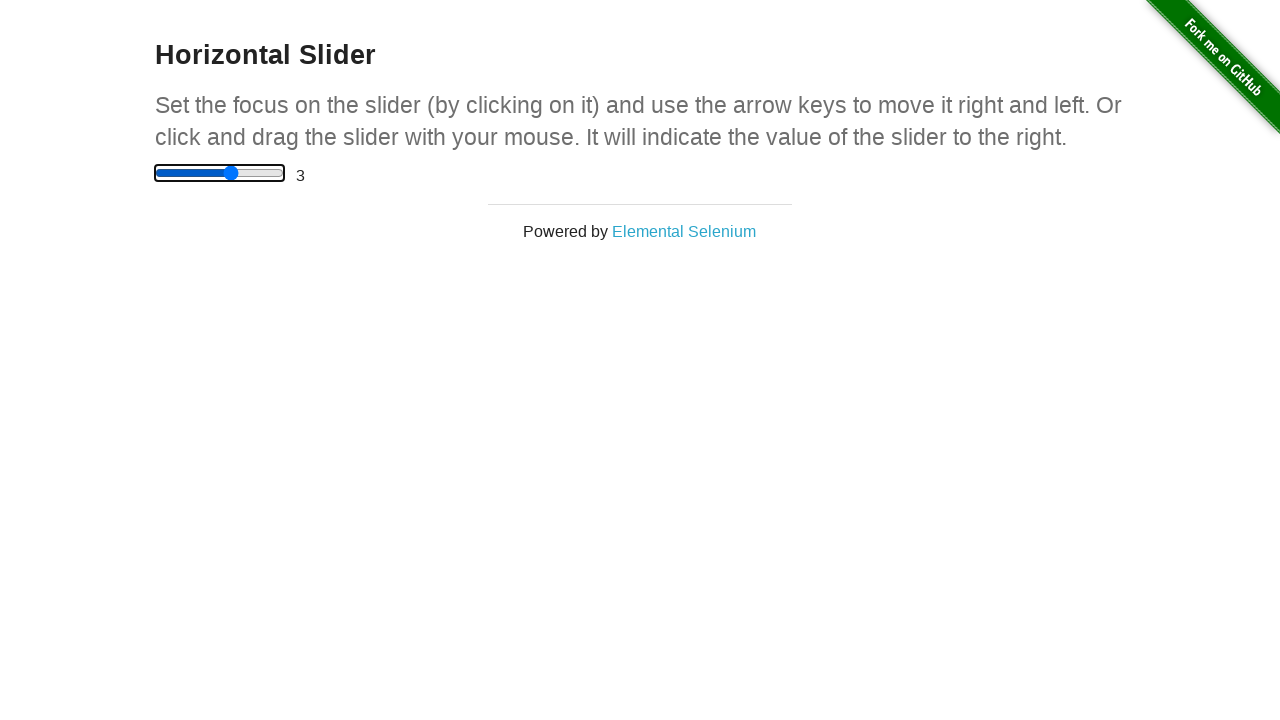

Pressed ArrowRight key to move slider right (second increment) on input[type='range']
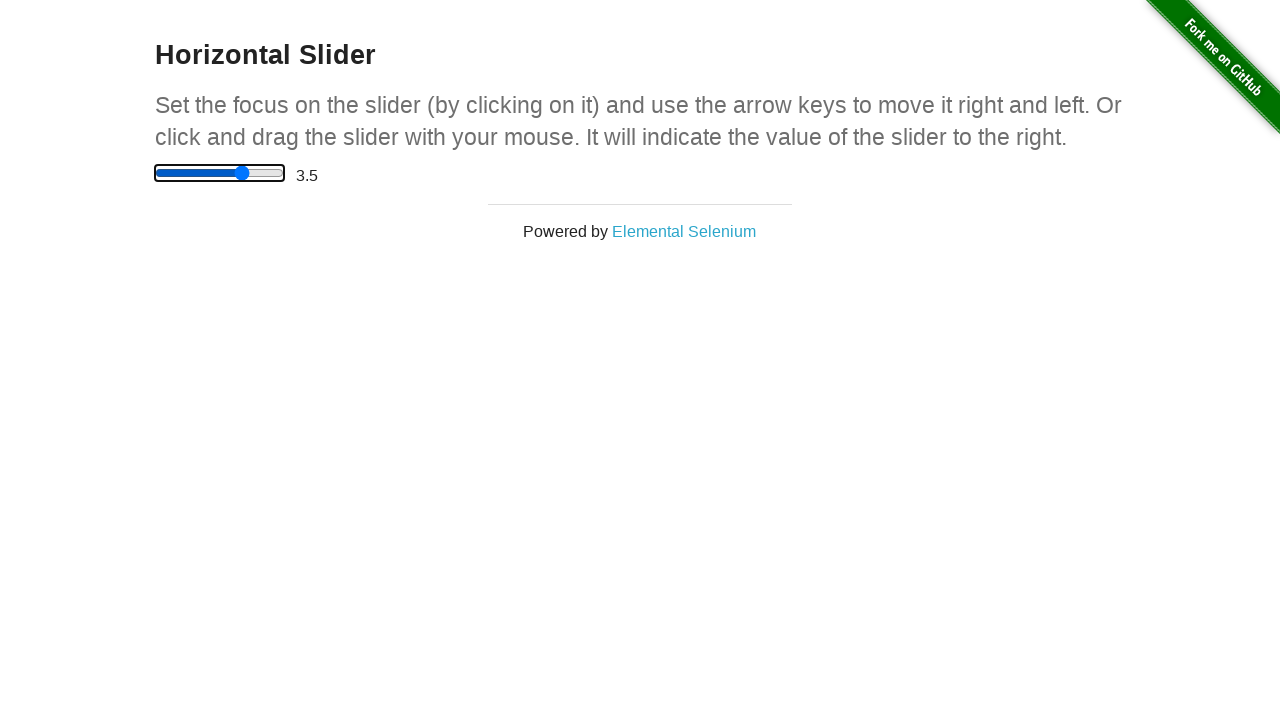

Waited for range value display element to be visible
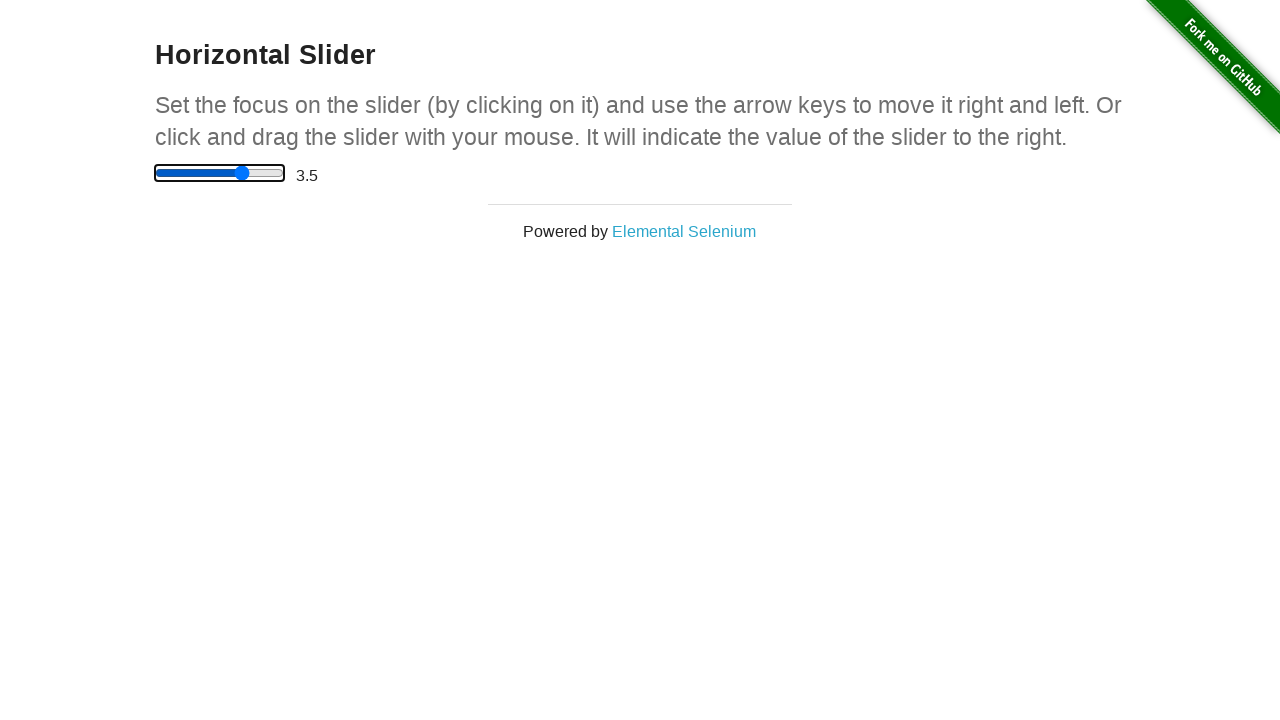

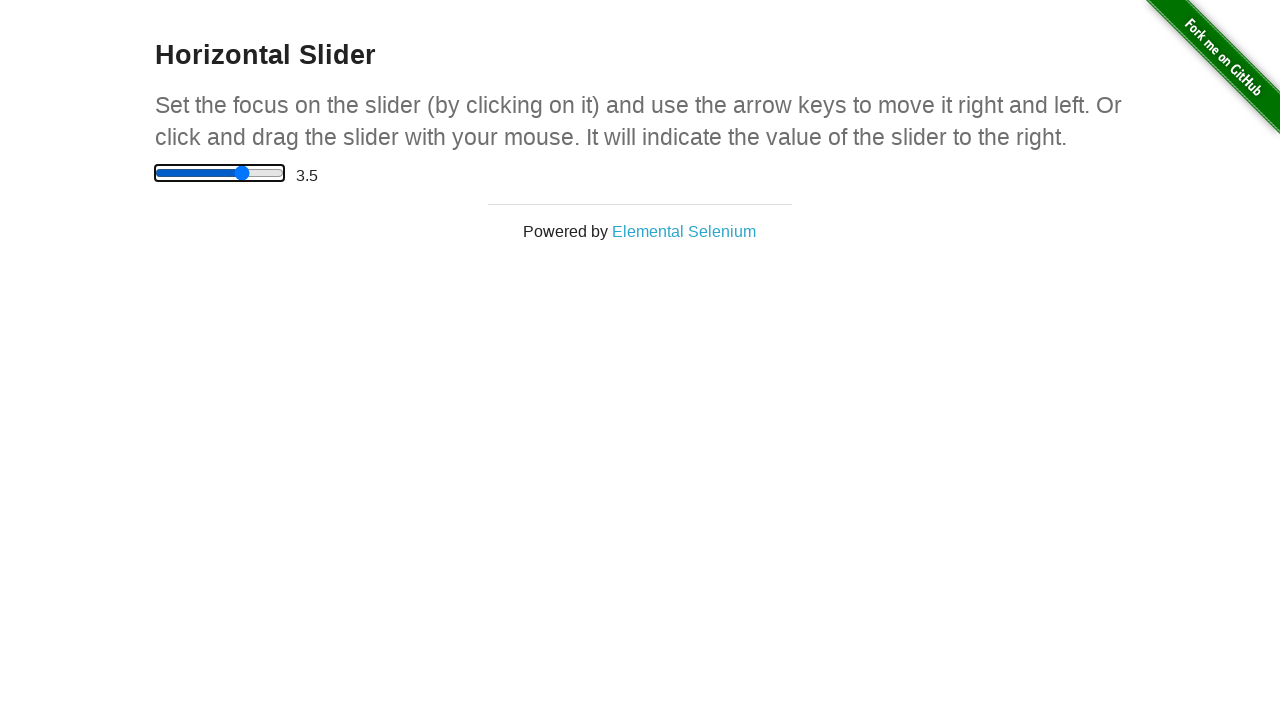